Tests browser navigation by first loading the Selenium website, then navigating to Oracle's website using the navigate().to() method

Starting URL: https://www.selenium.dev/

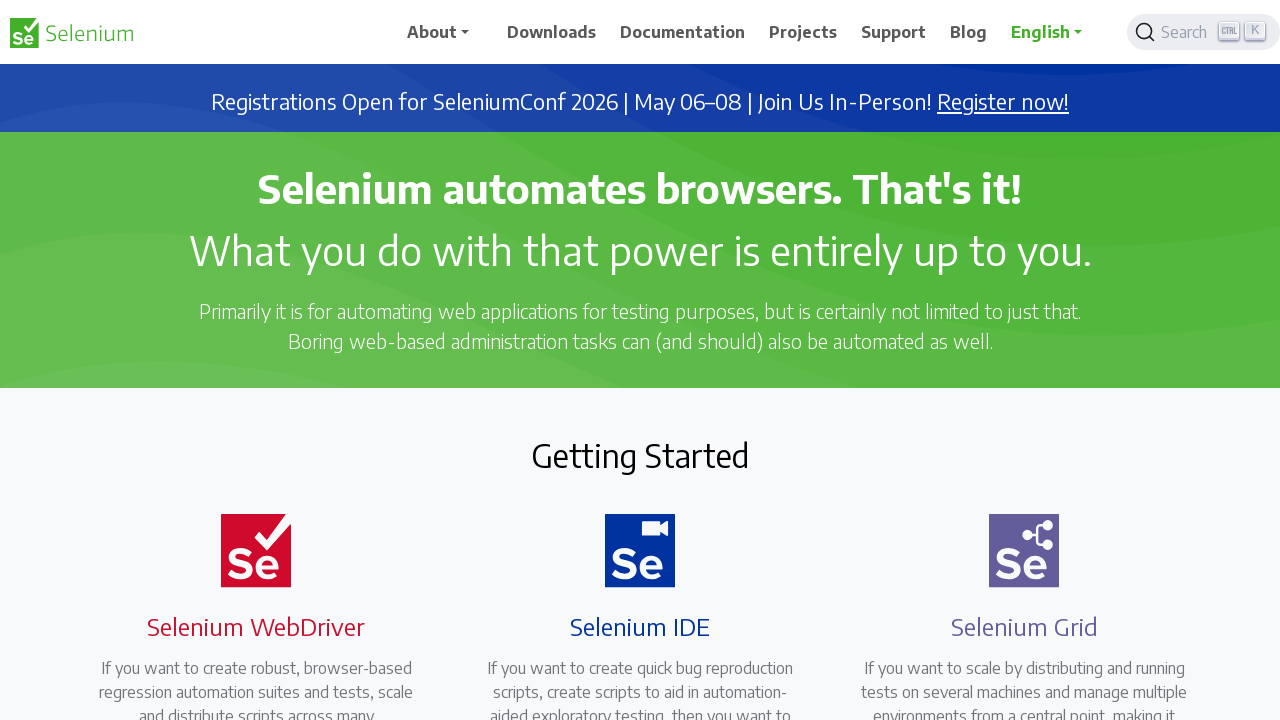

Navigated to Oracle website at http://www.oracle.com/in/
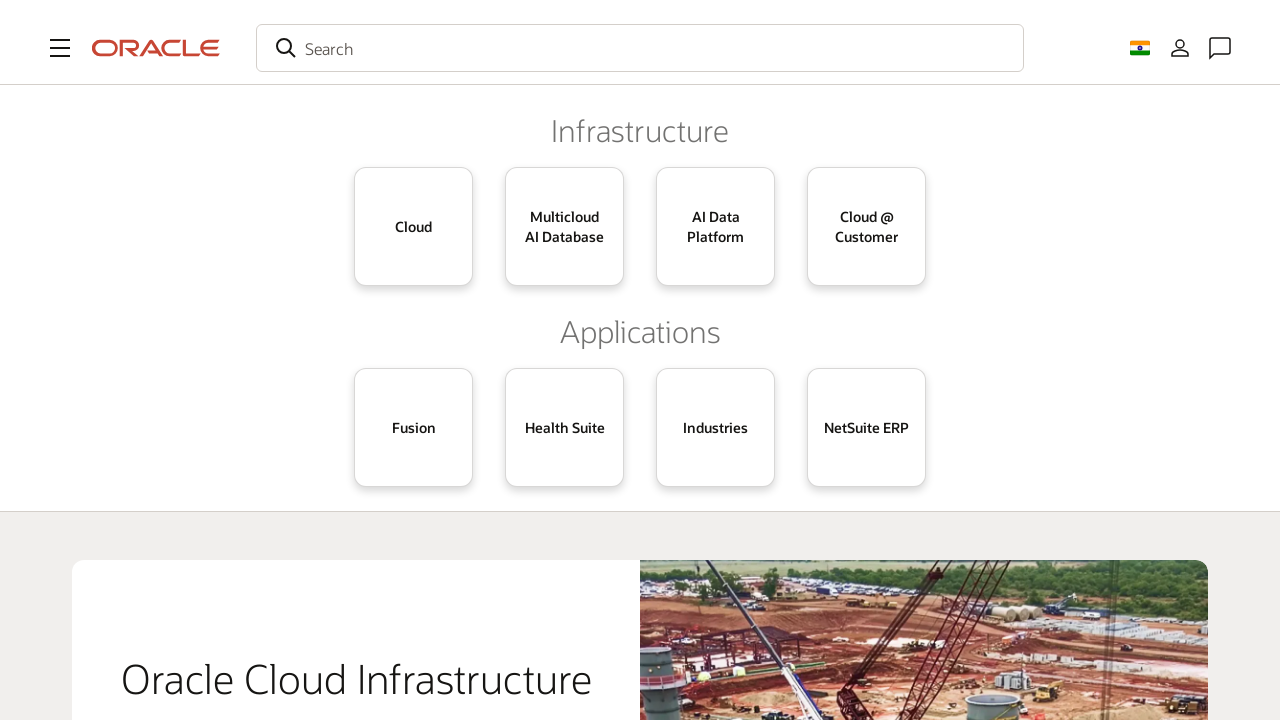

Waited for Oracle page DOM content to load
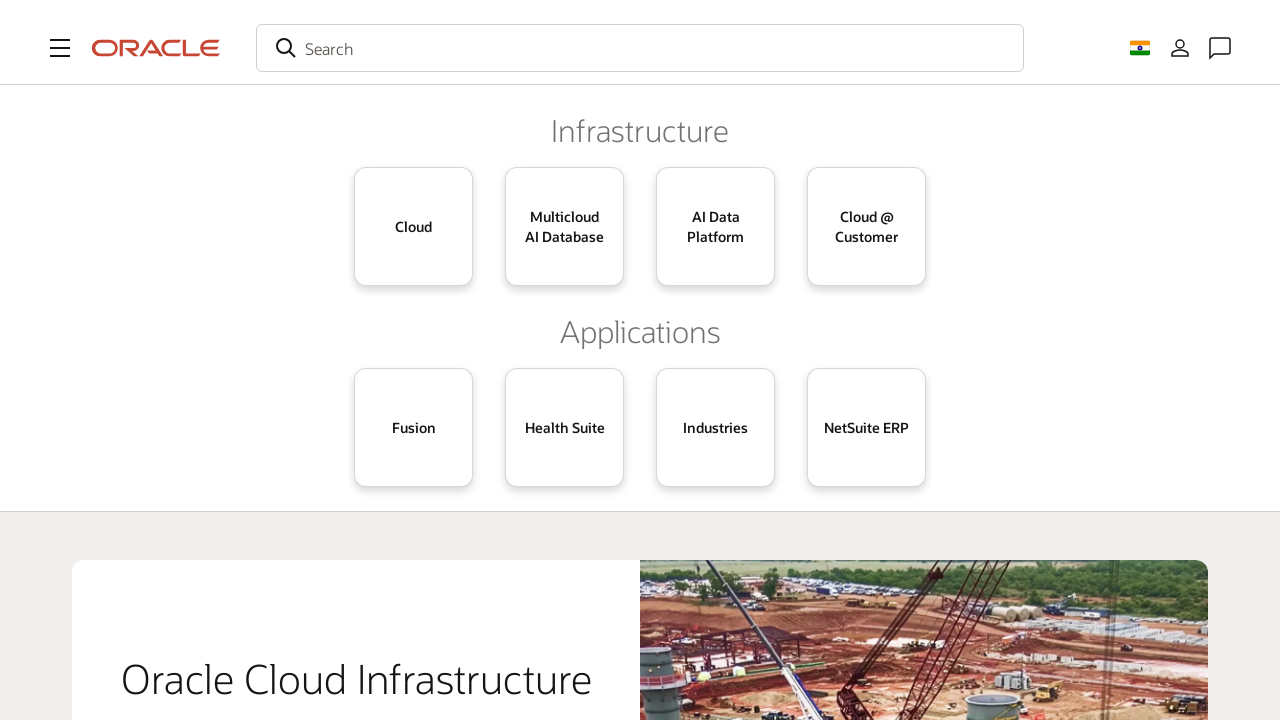

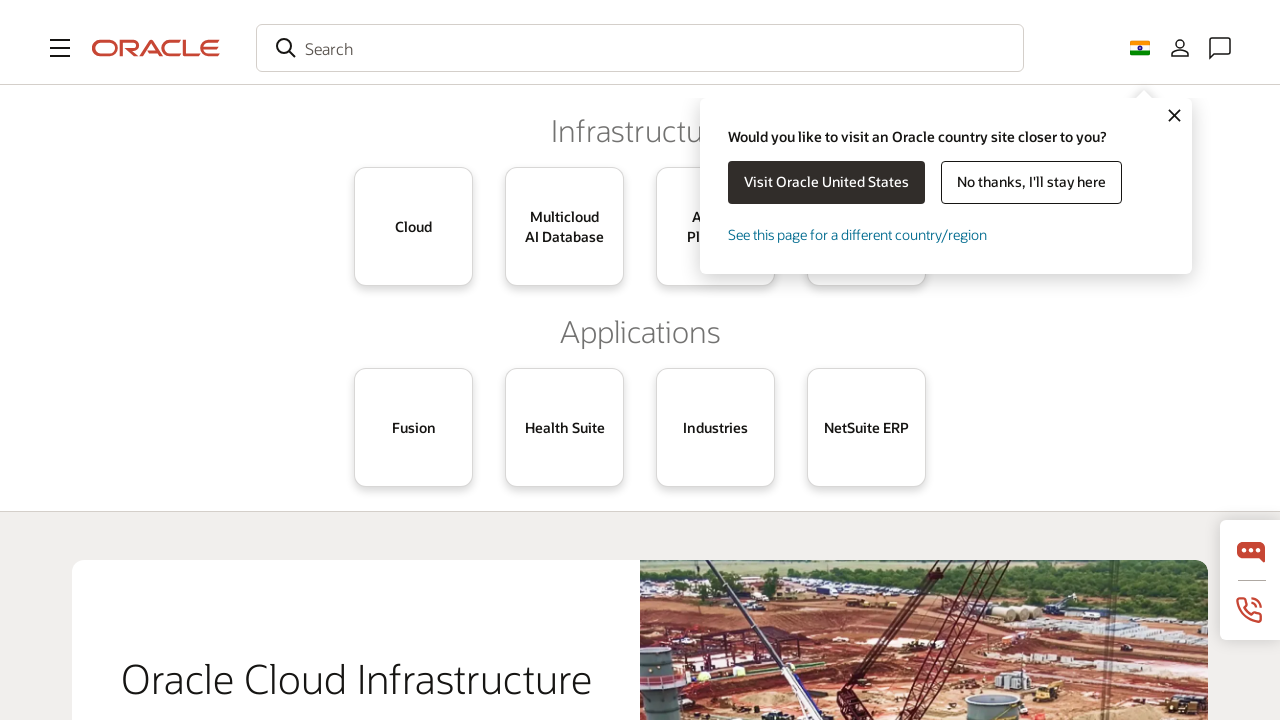